Navigates to the CMS portal and clicks on the Help link to verify navigation

Starting URL: https://portaldev.cms.gov/portal/

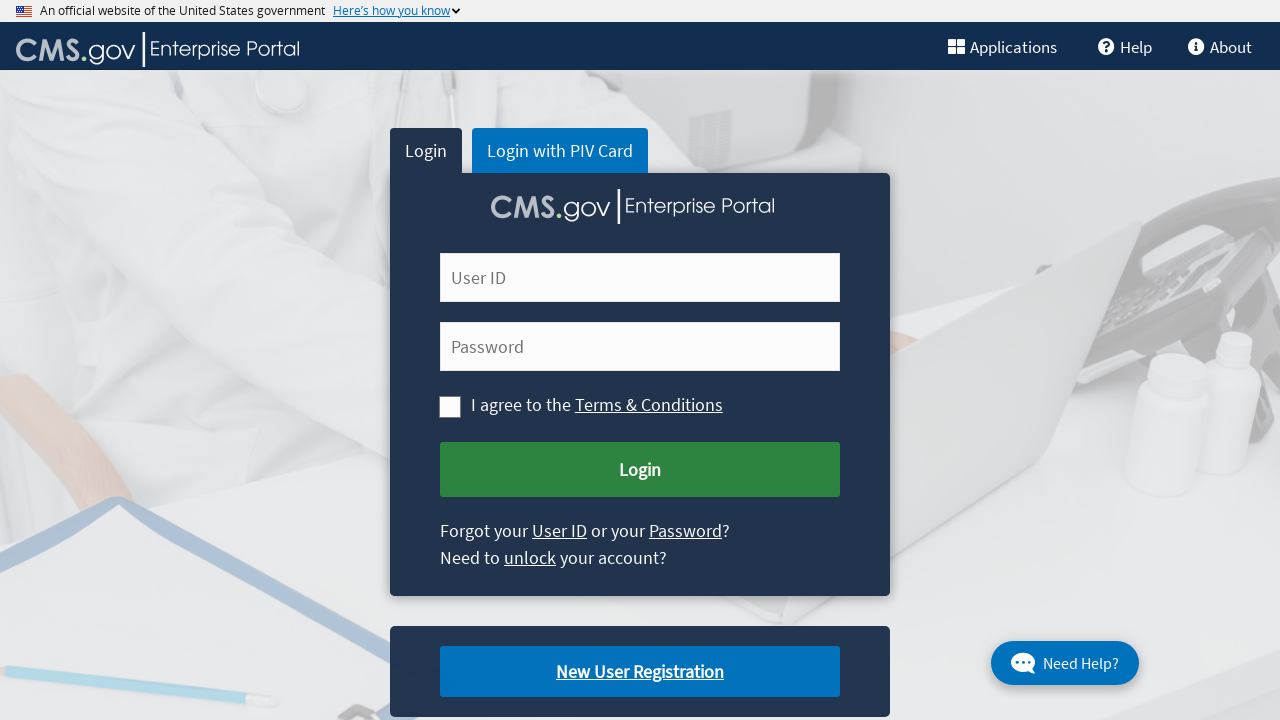

Navigated to CMS portal homepage at https://portaldev.cms.gov/portal/
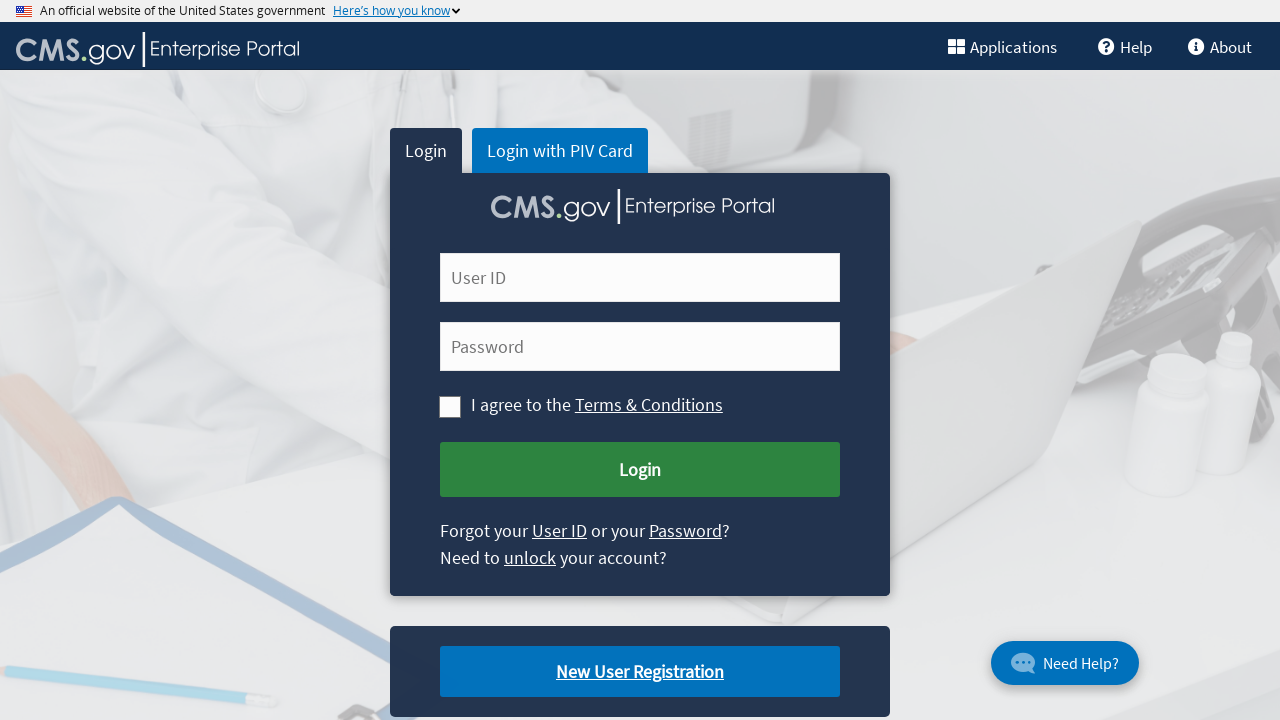

Clicked on Help link at (1136, 46) on xpath=//span[text()='Help']
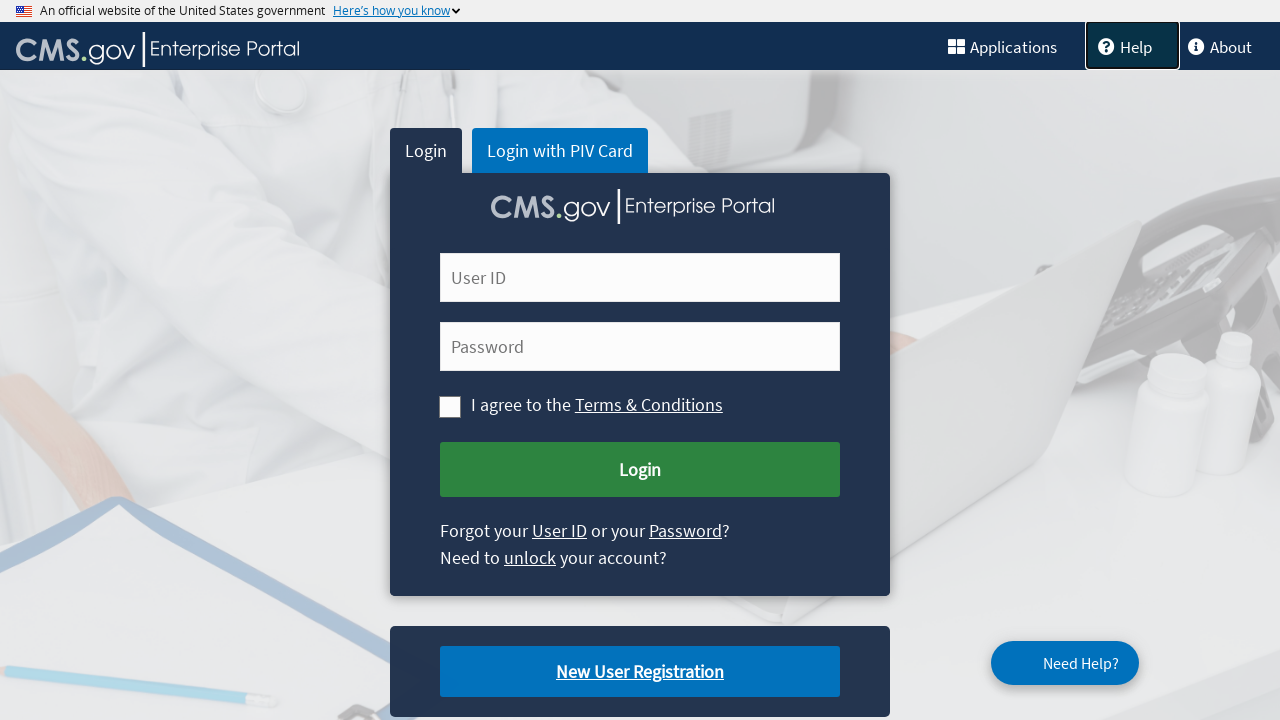

Waited for page to load after Help link click
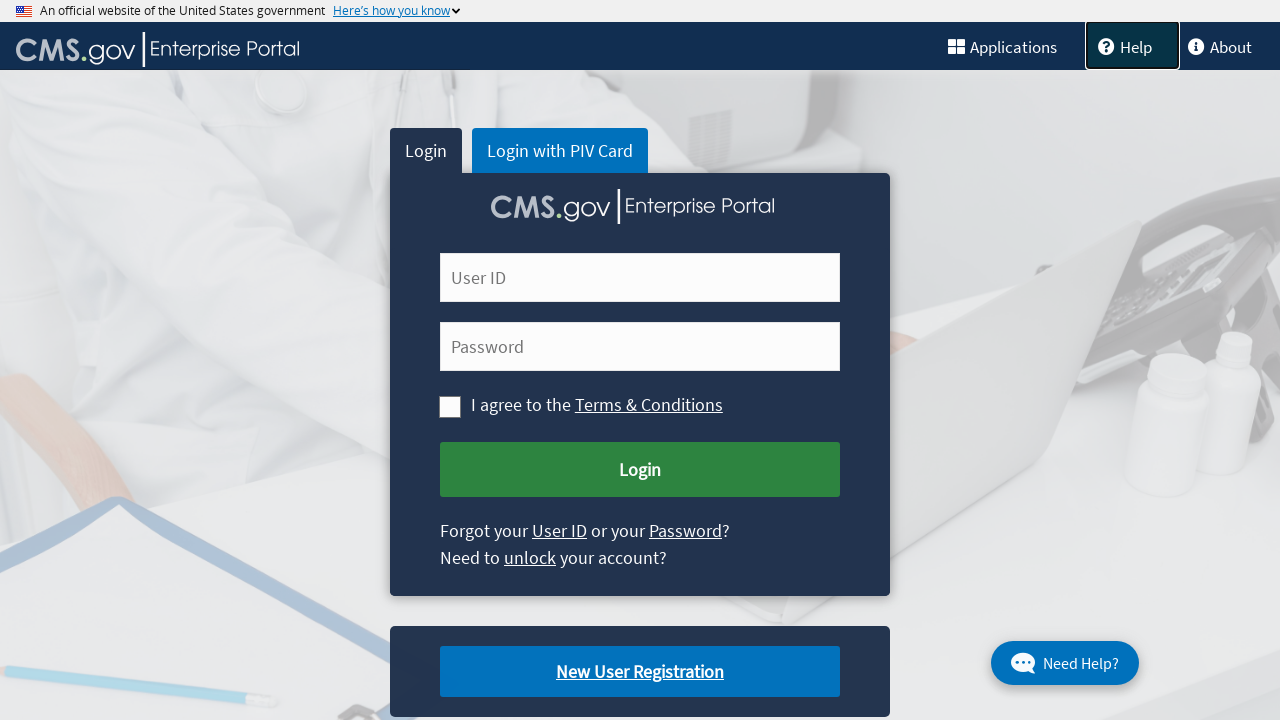

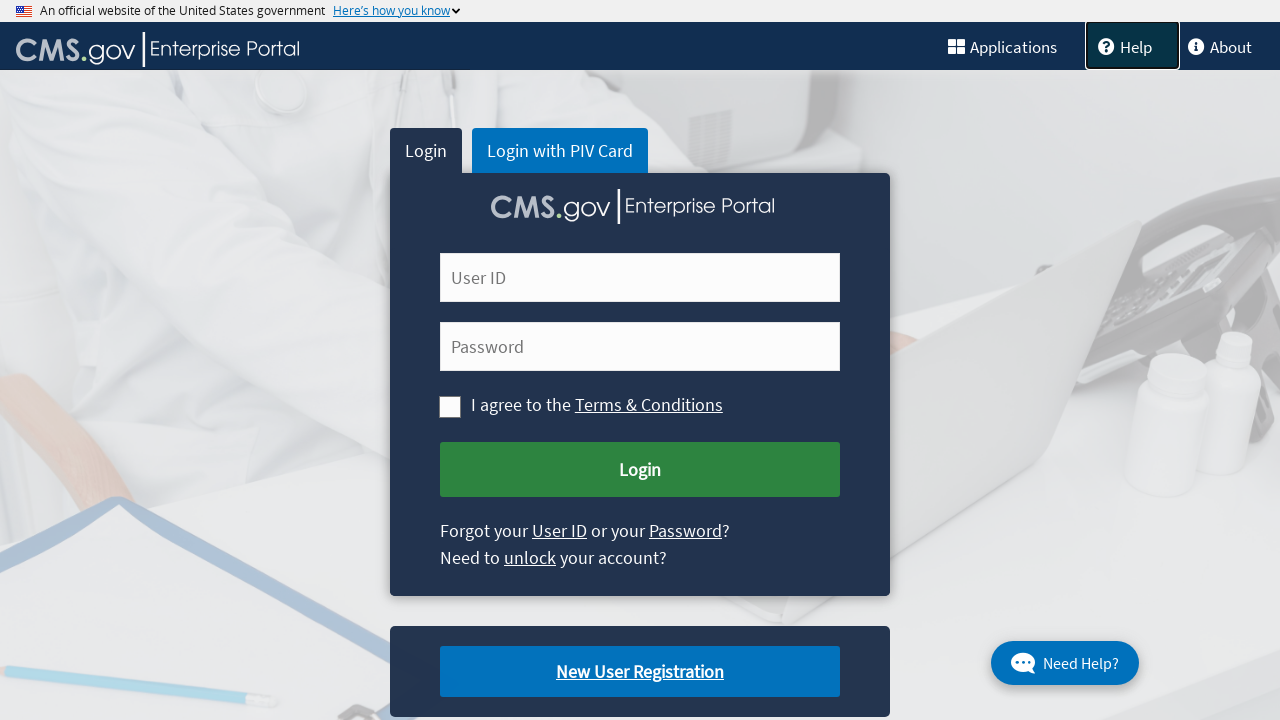